Tests the "show all" functionality on Selenide users page by clicking the reset filter button and verifying more users are displayed

Starting URL: https://selenide.org/users.html

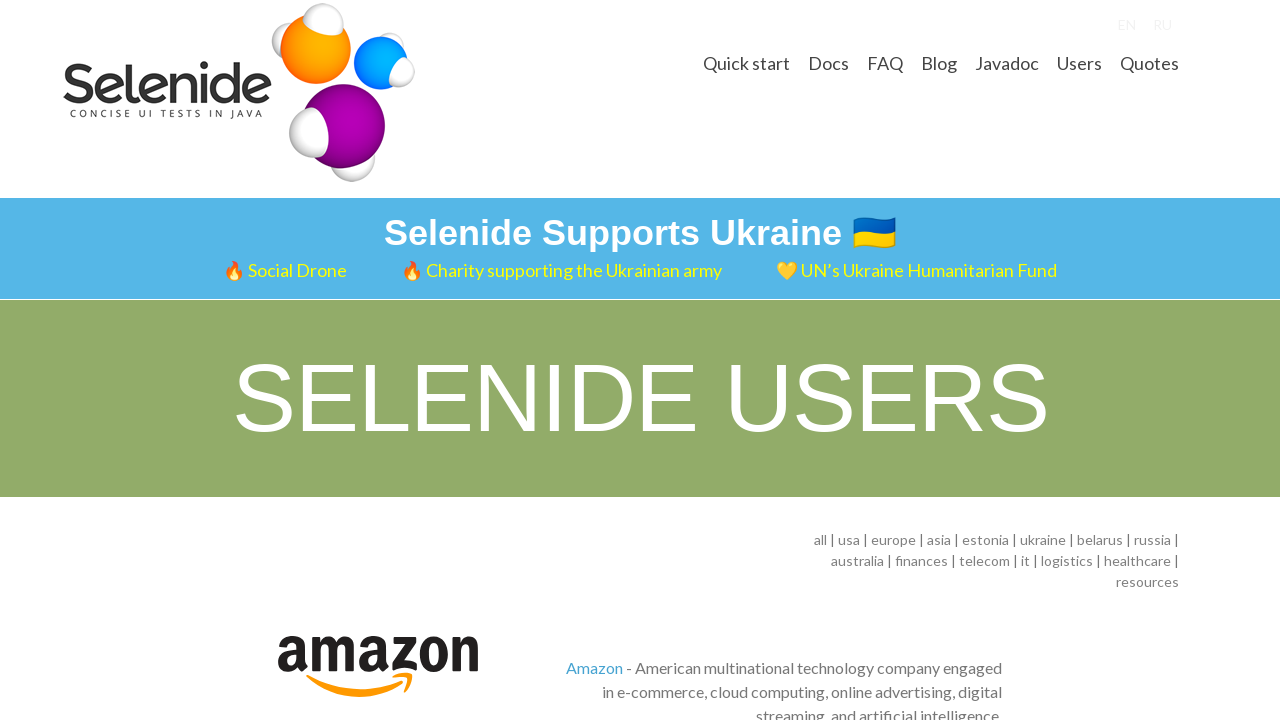

Clicked the reset filter button to show all known Selenide users at (820, 540) on #user-tags .reset-filter
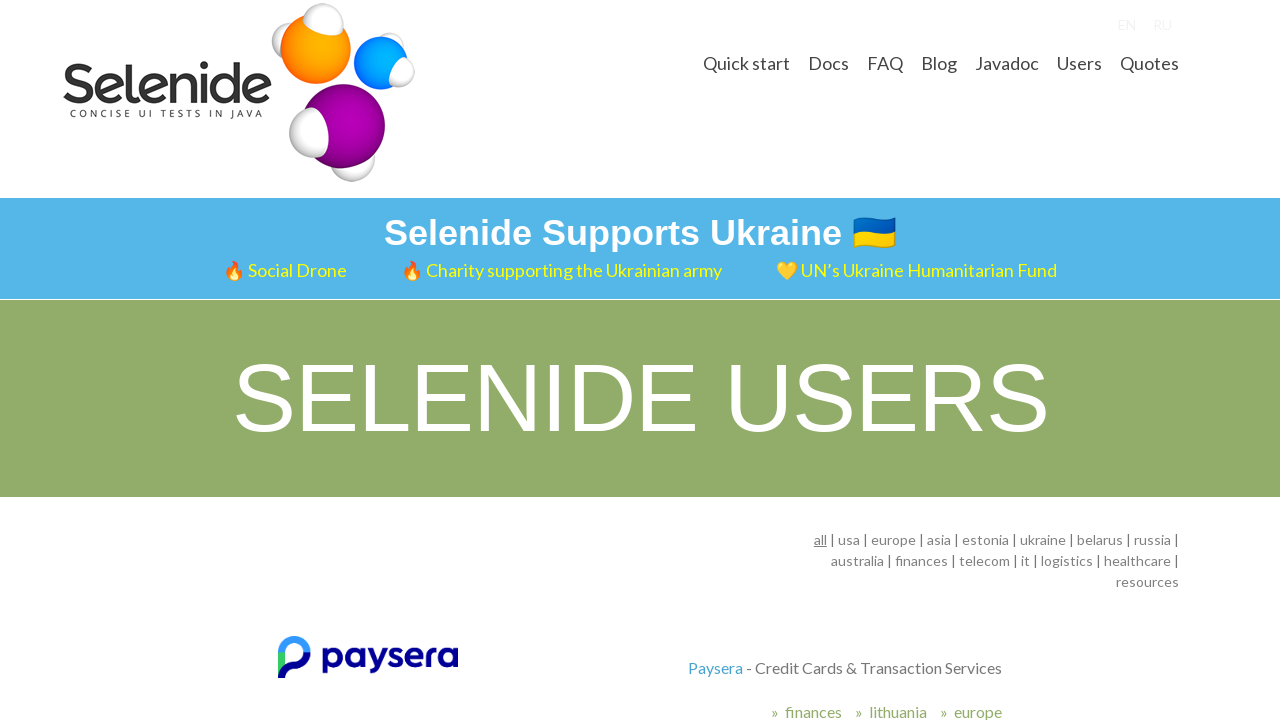

Verified that filtered users are now visible on the page
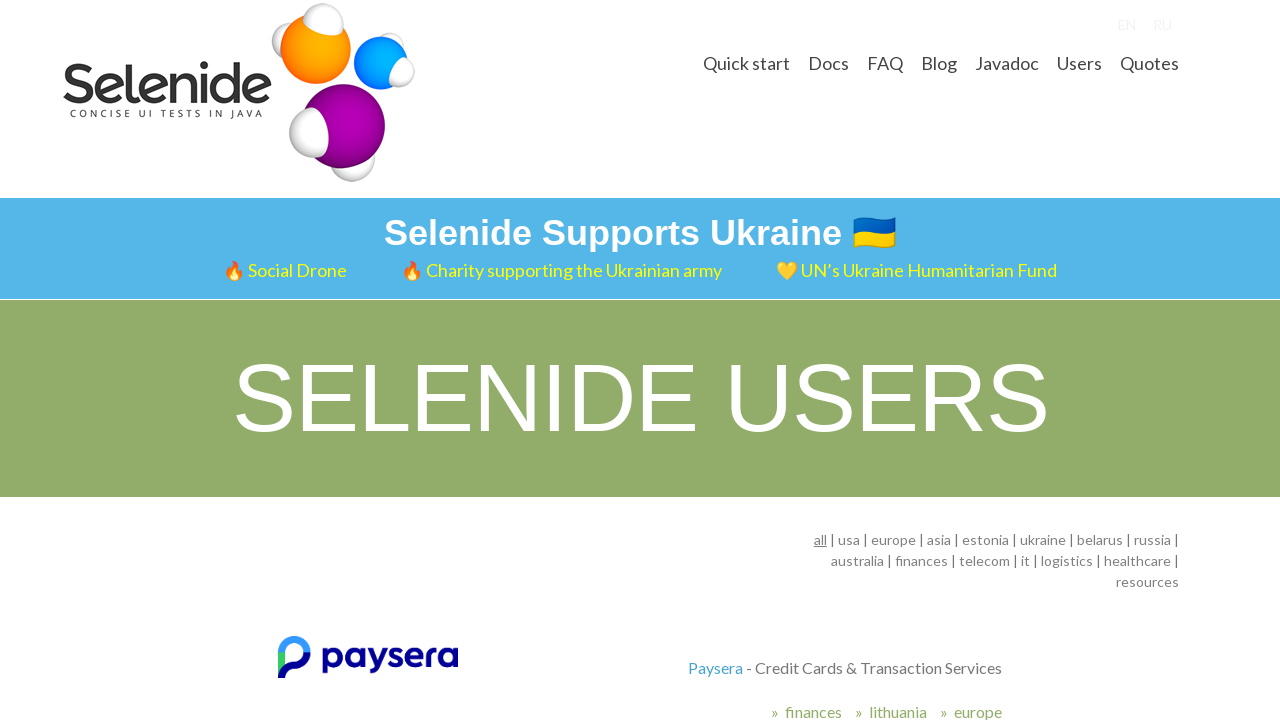

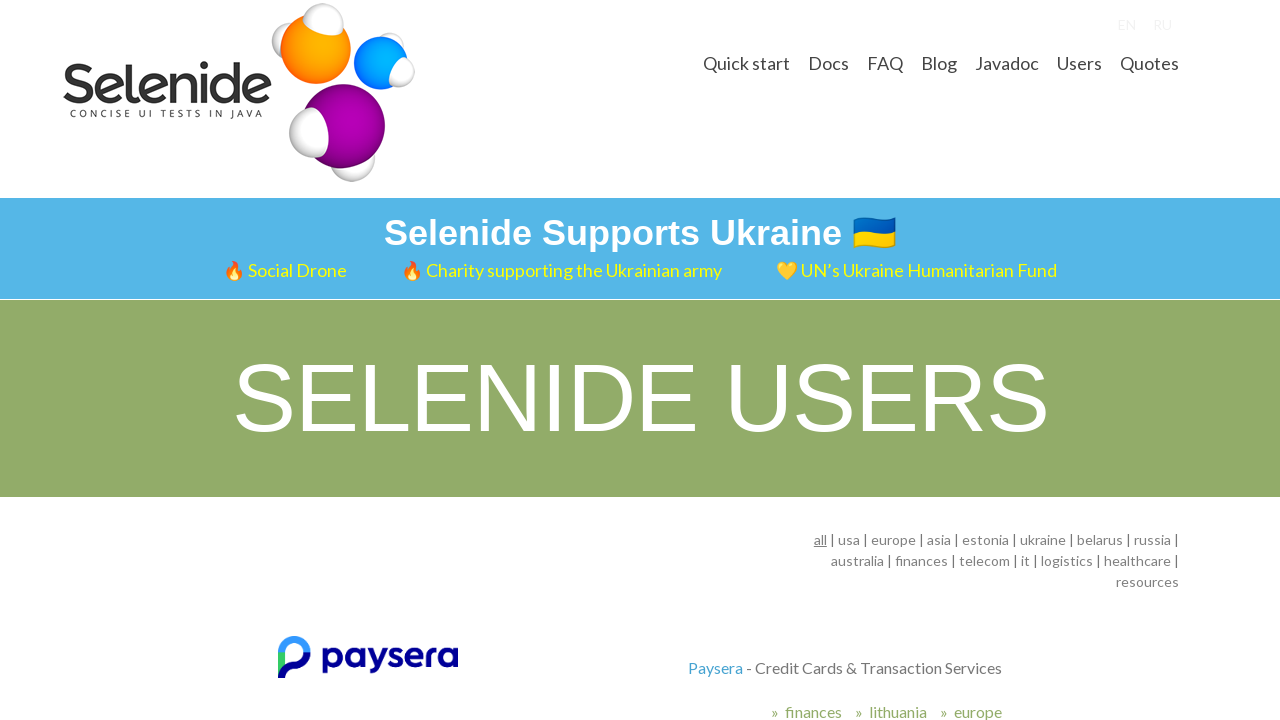